Tests a counter page by clicking a button and verifying the count increases to 1

Starting URL: https://magik3a.github.io/dev.bg/counter

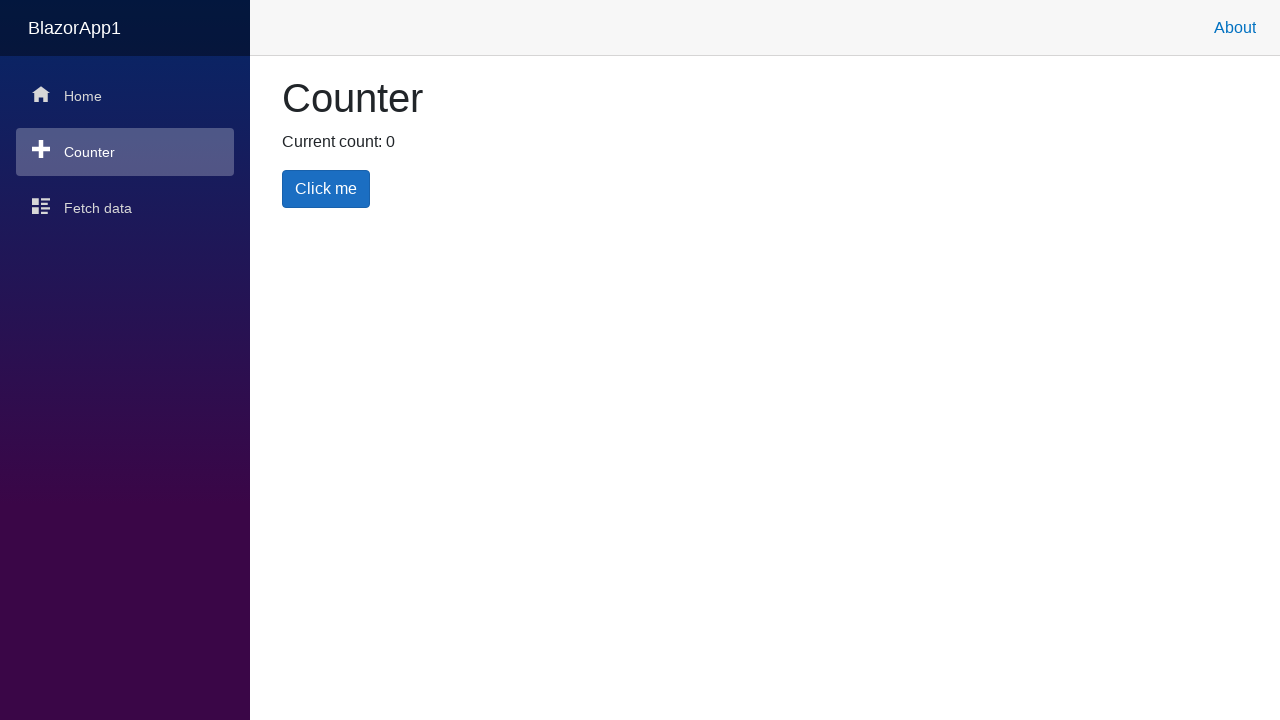

Waited for counter button to be visible
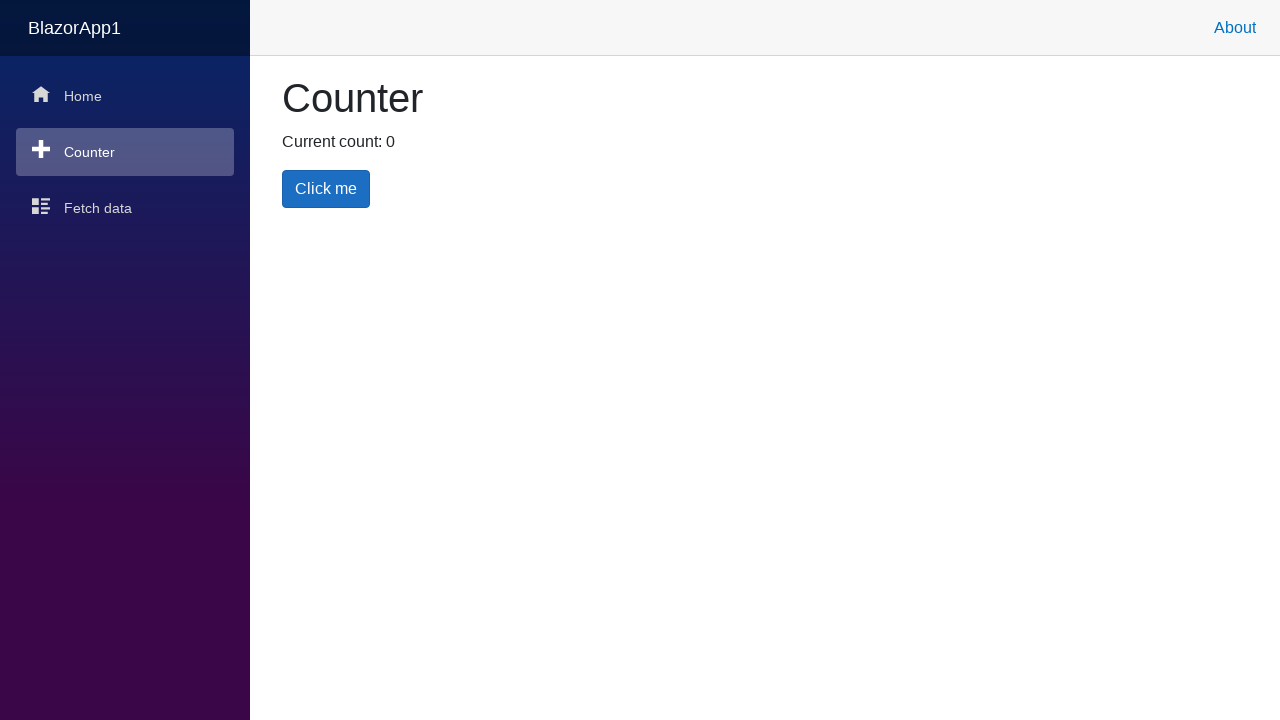

Clicked the counter button at (326, 189) on .btn
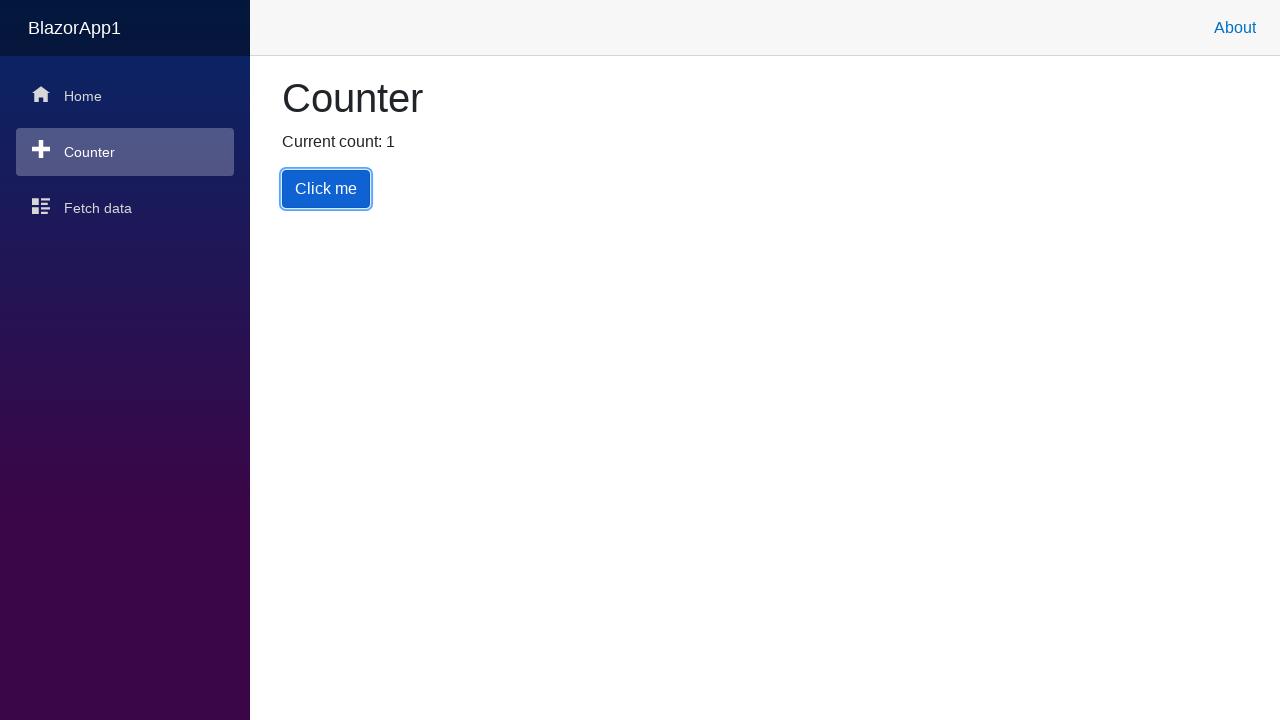

Retrieved counter text content
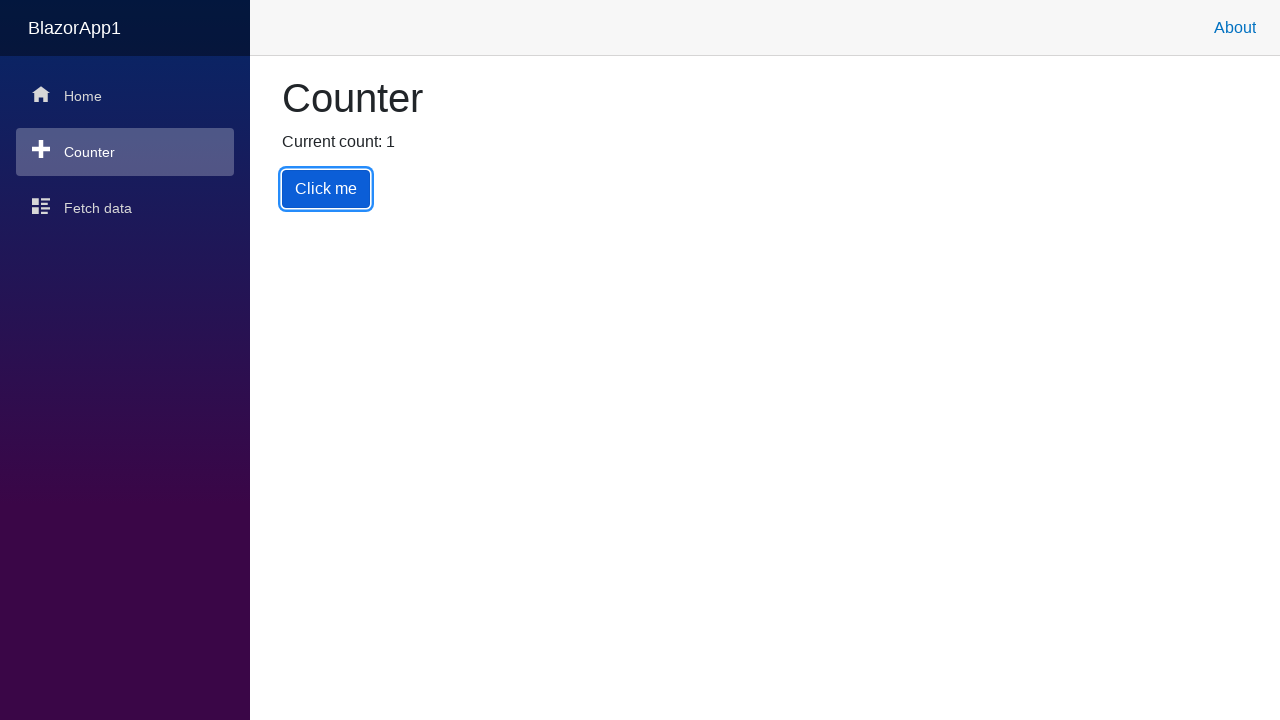

Verified counter text equals 'Current count: 1'
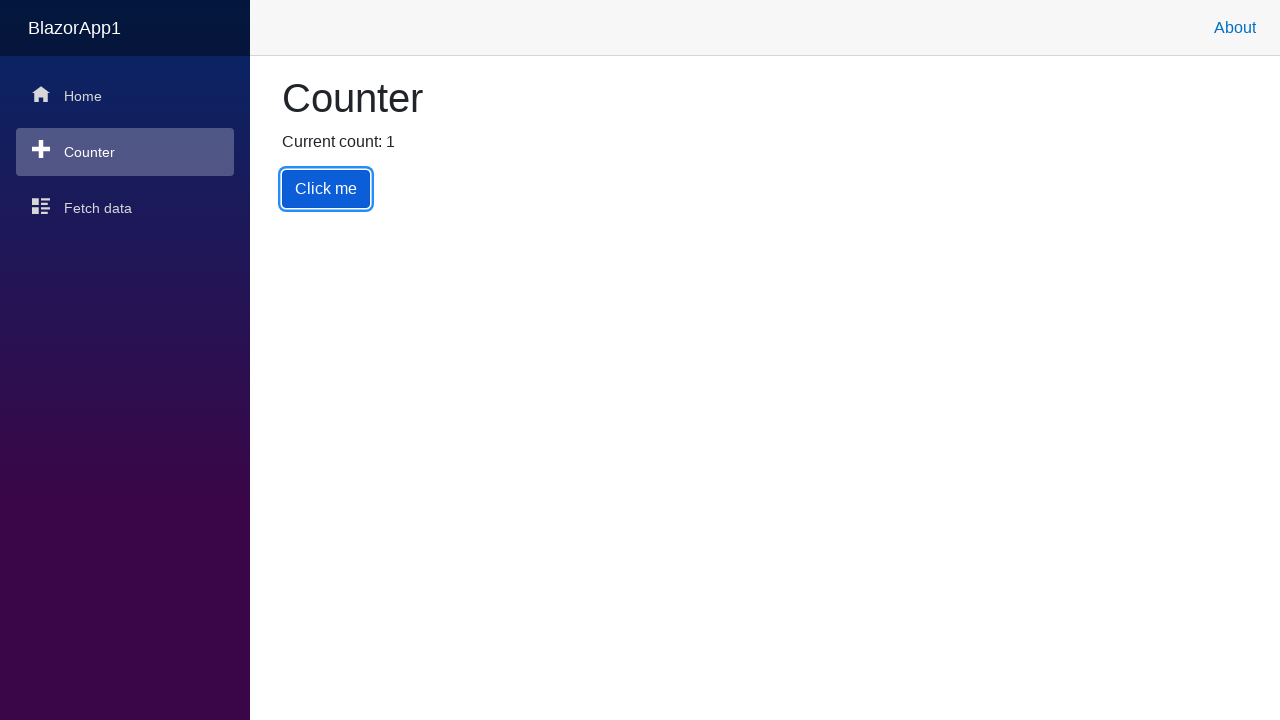

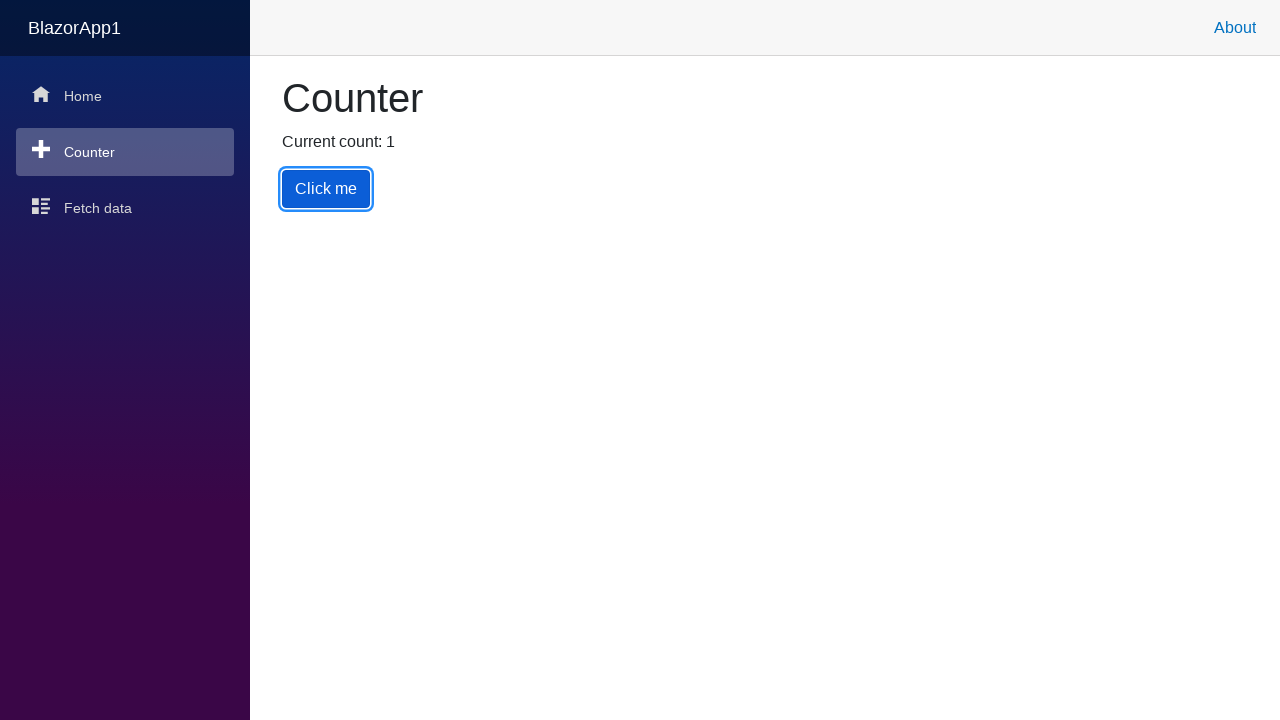